Clicks on checkboxes 3 and 4 and verifies their checked states

Starting URL: https://antoniotrindade.com.br/treinoautomacao/elementsweb.html

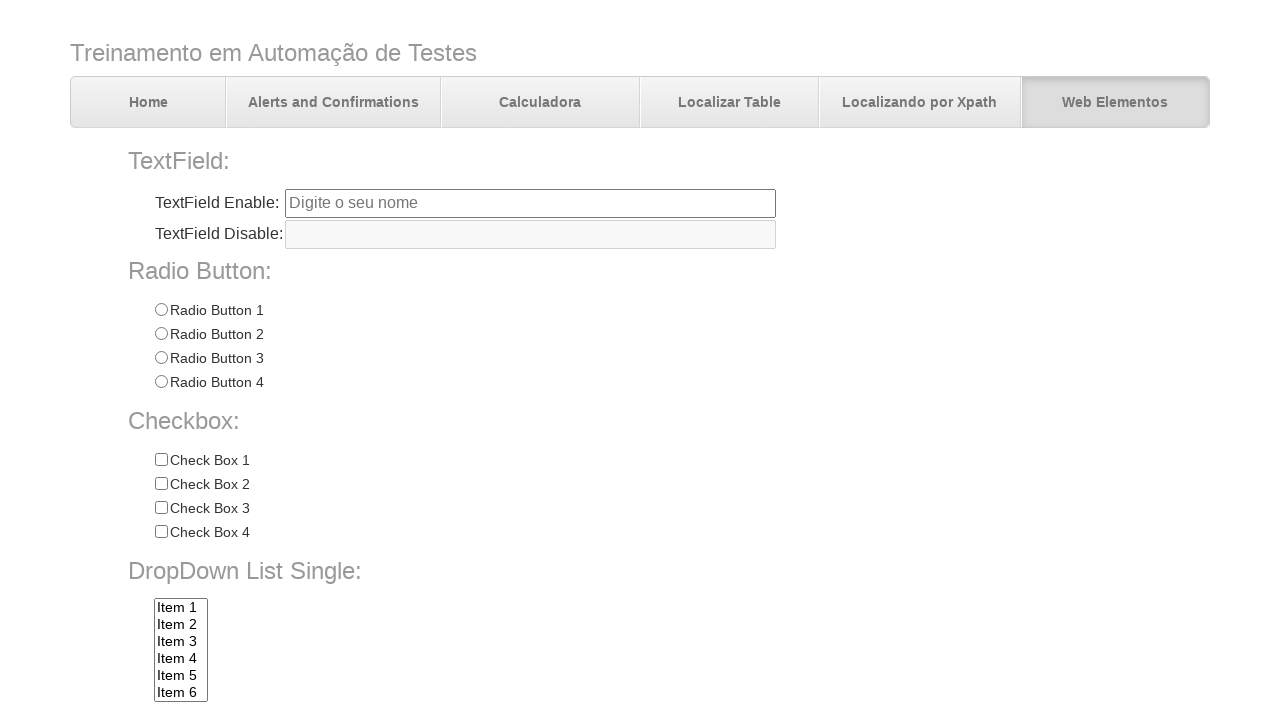

Clicked checkbox 'Check 3' at (161, 508) on input[name='chkbox'][value='Check 3']
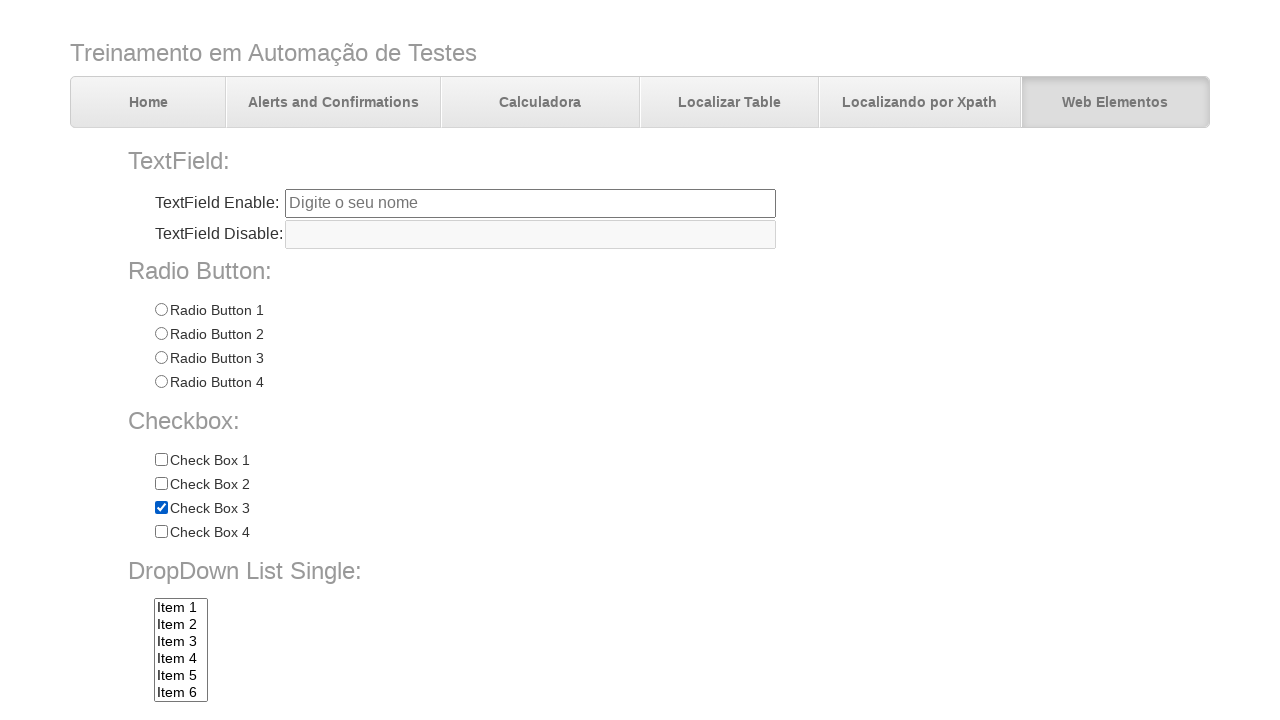

Clicked checkbox 'Check 4' at (161, 532) on input[name='chkbox'][value='Check 4']
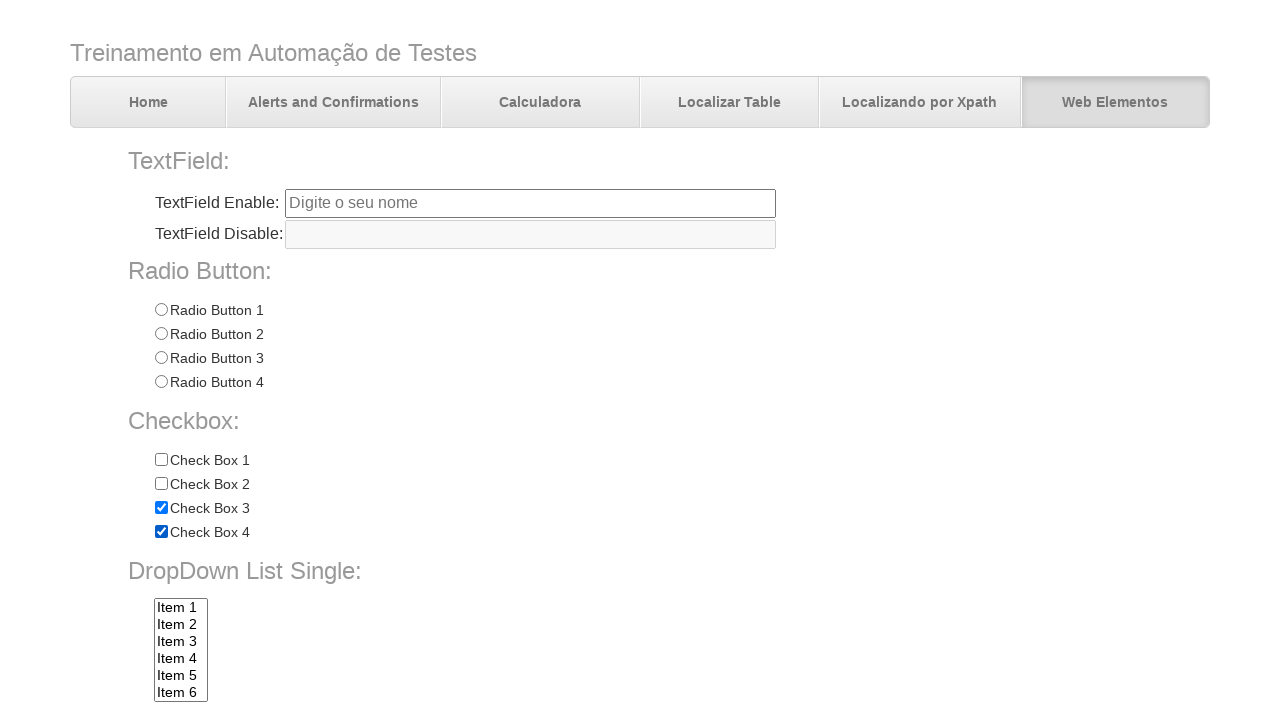

Verified that checkbox 'Check 3' is checked
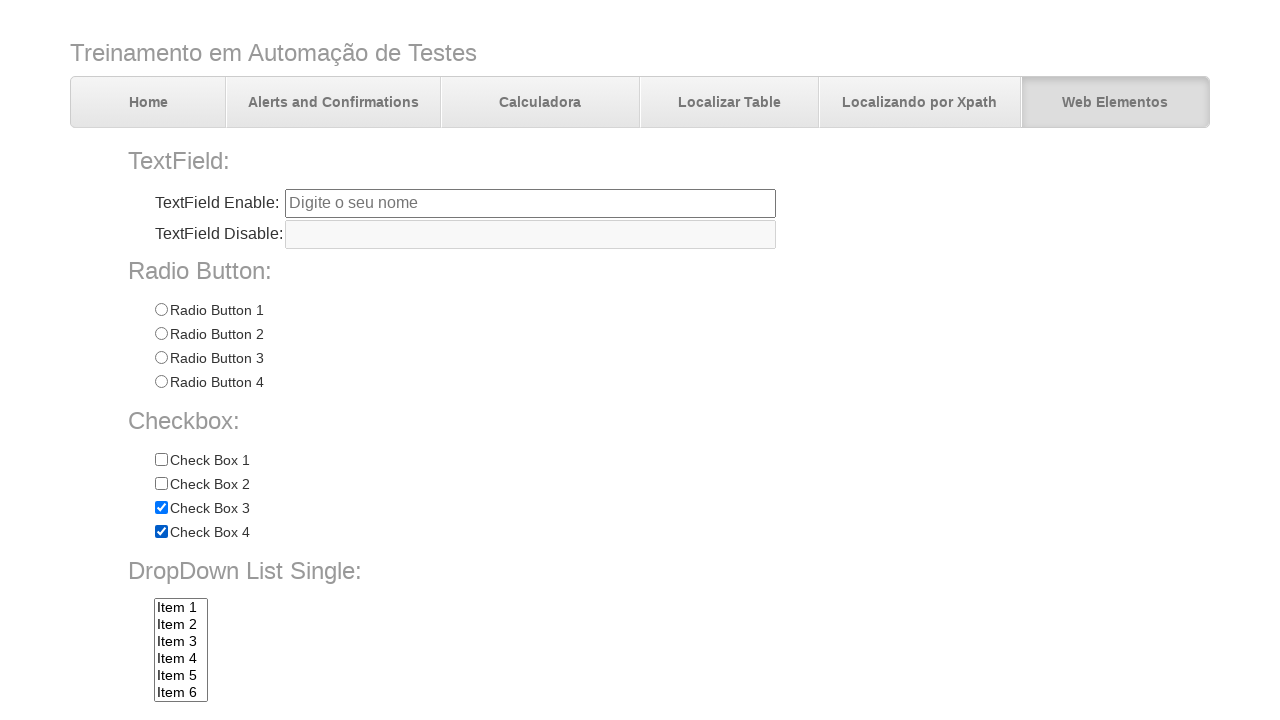

Verified that checkbox 'Check 4' is checked
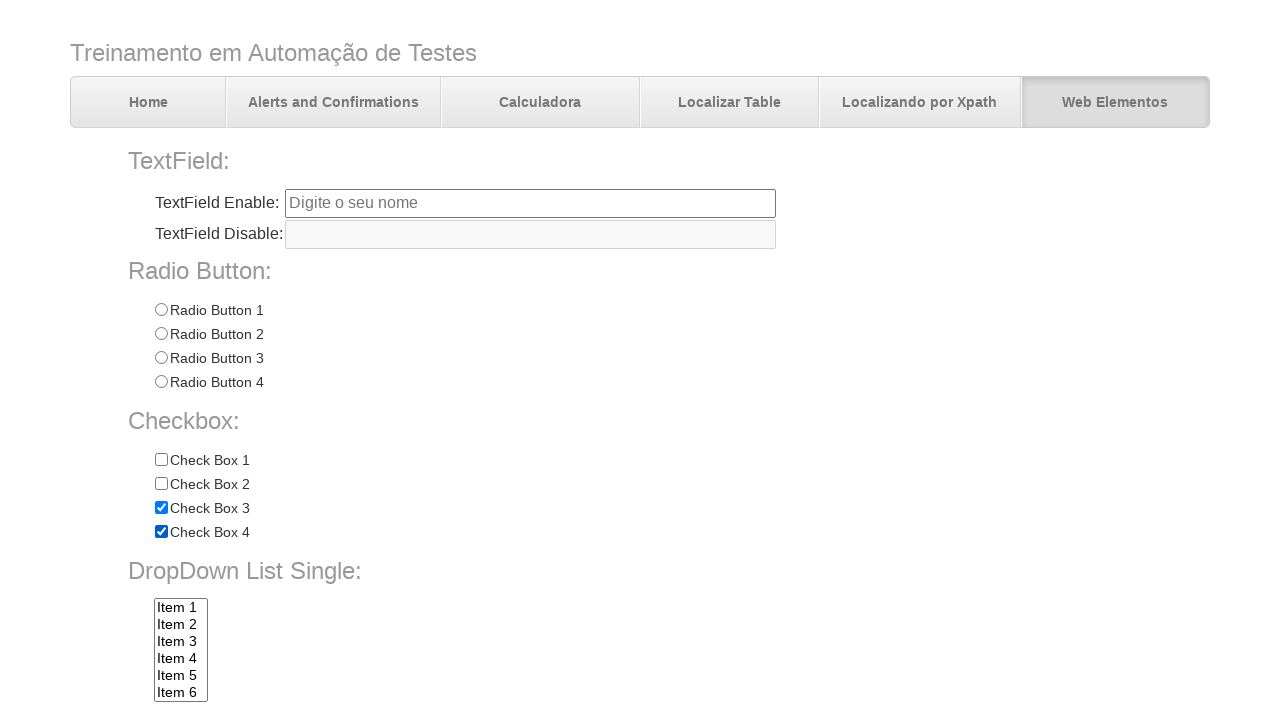

Verified that checkbox 'Check 1' is not checked
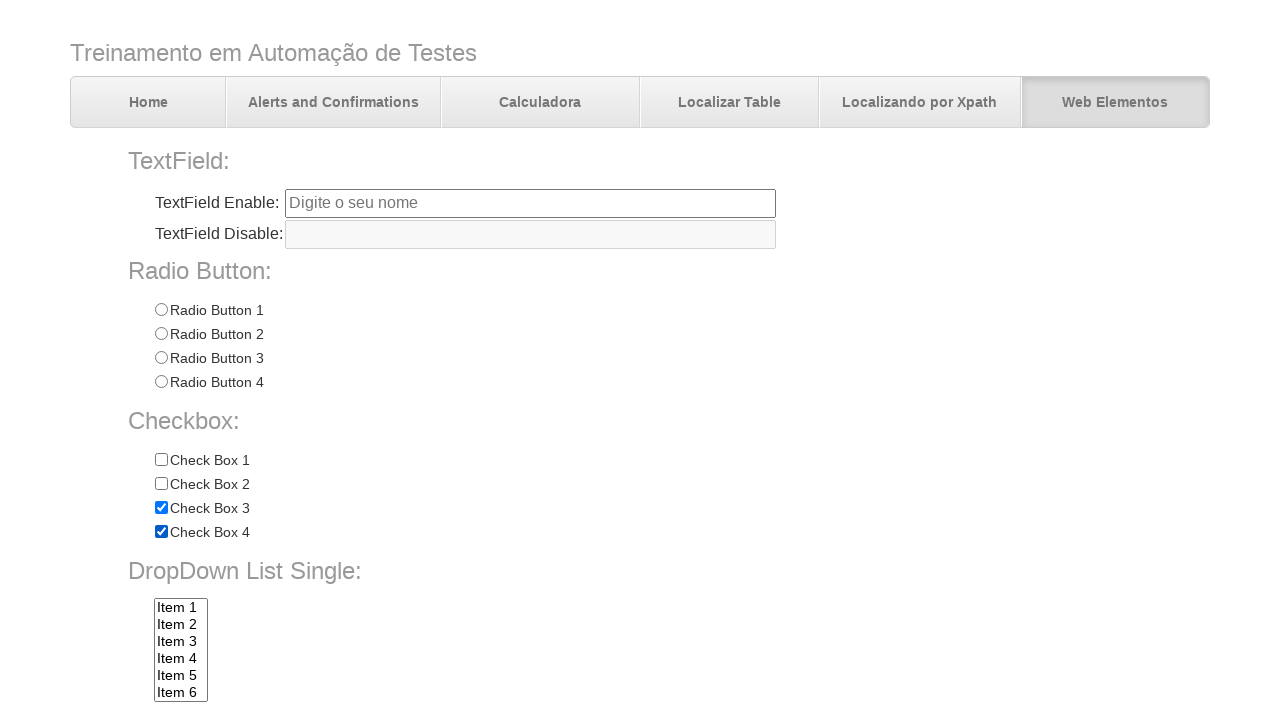

Verified that checkbox 'Check 2' is not checked
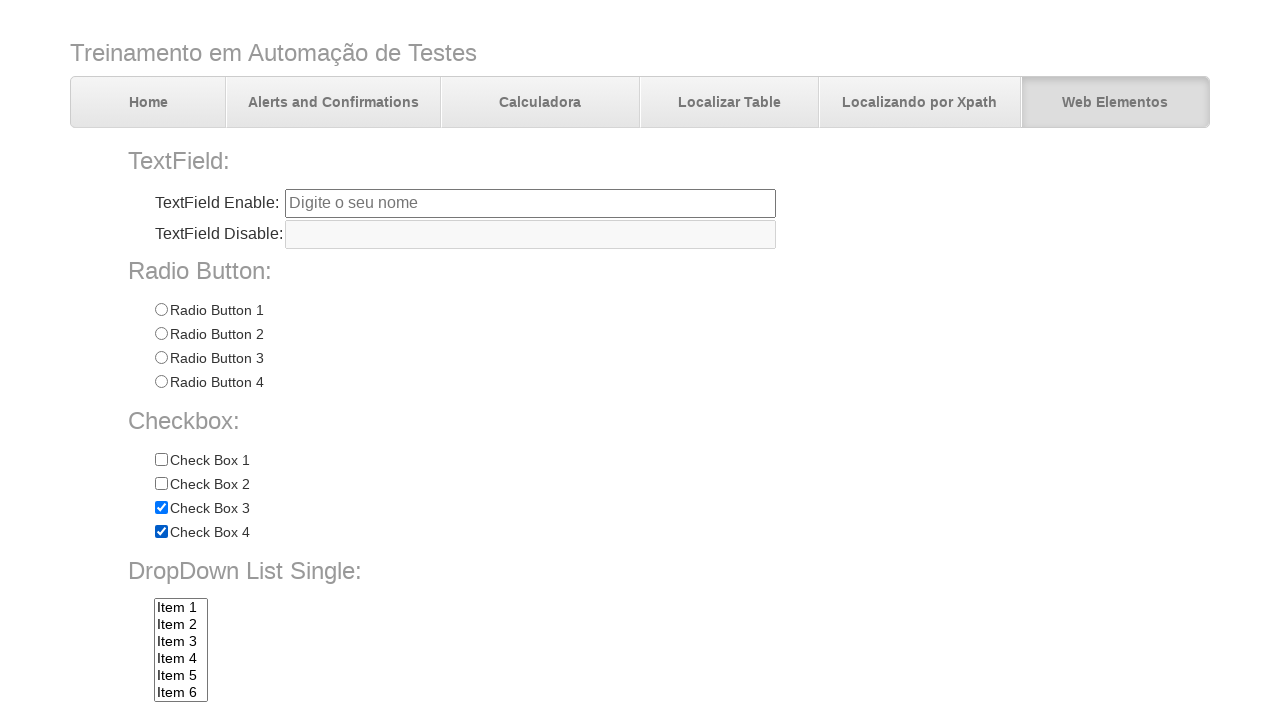

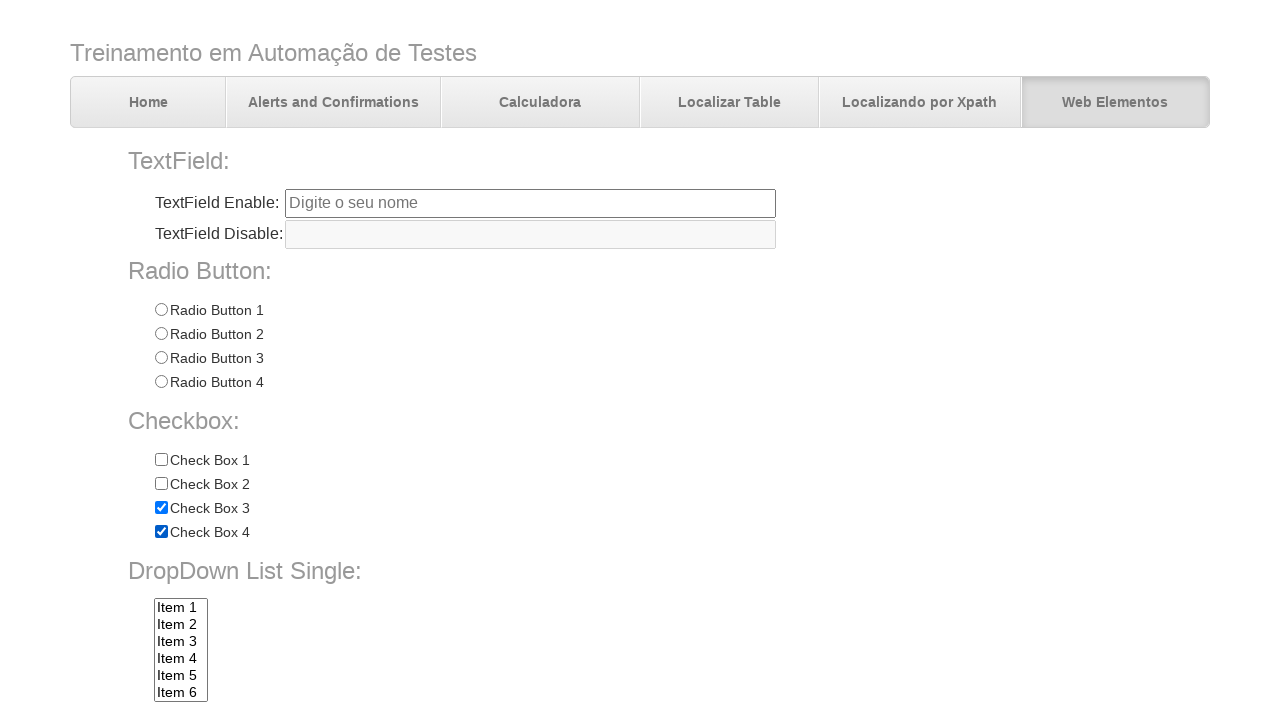